Tests form interaction on a blog page by filling a name input field and selecting a male radio button using JavaScript execution

Starting URL: https://testautomationpractice.blogspot.com/

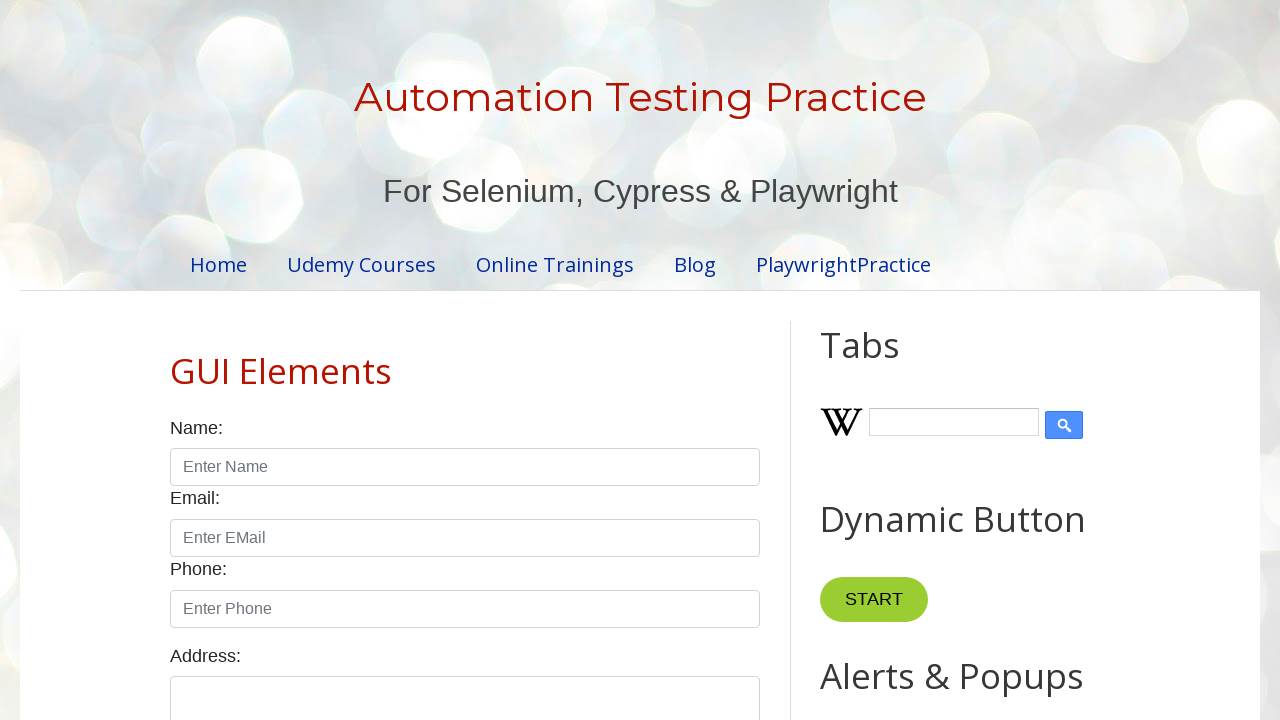

Filled name input field with 'John' on input#name
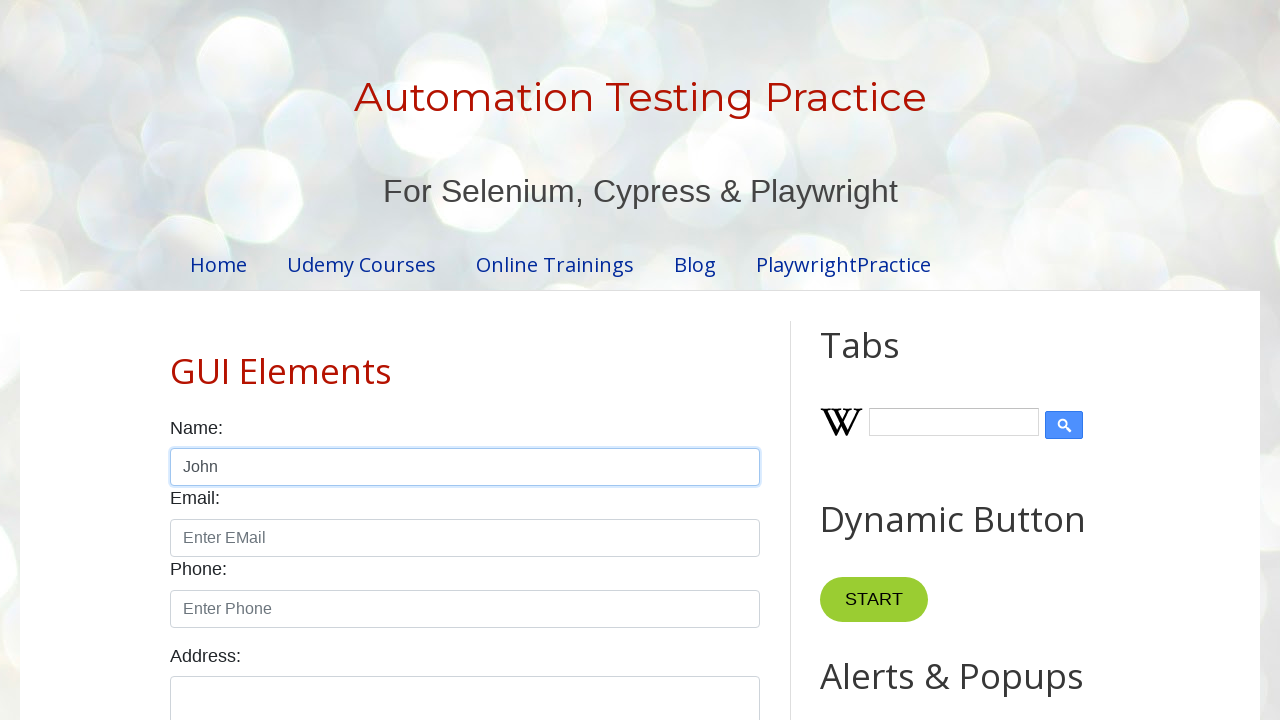

Clicked male radio button at (176, 360) on input#male
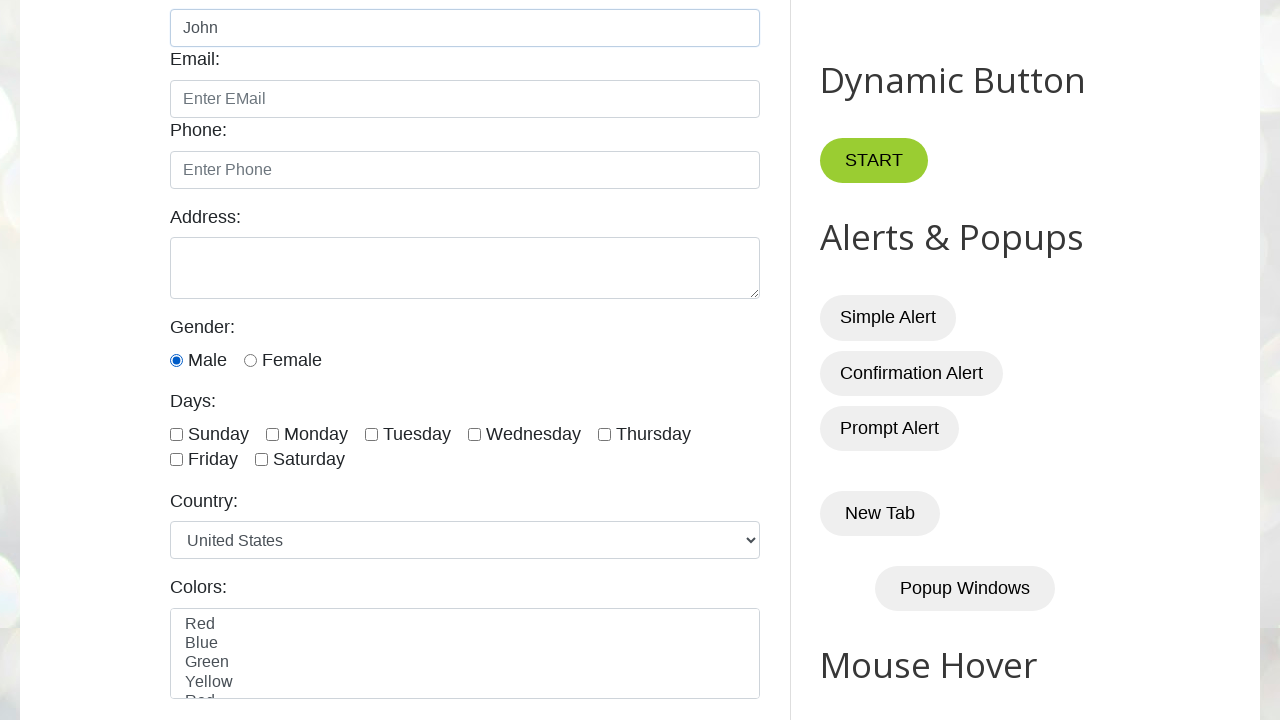

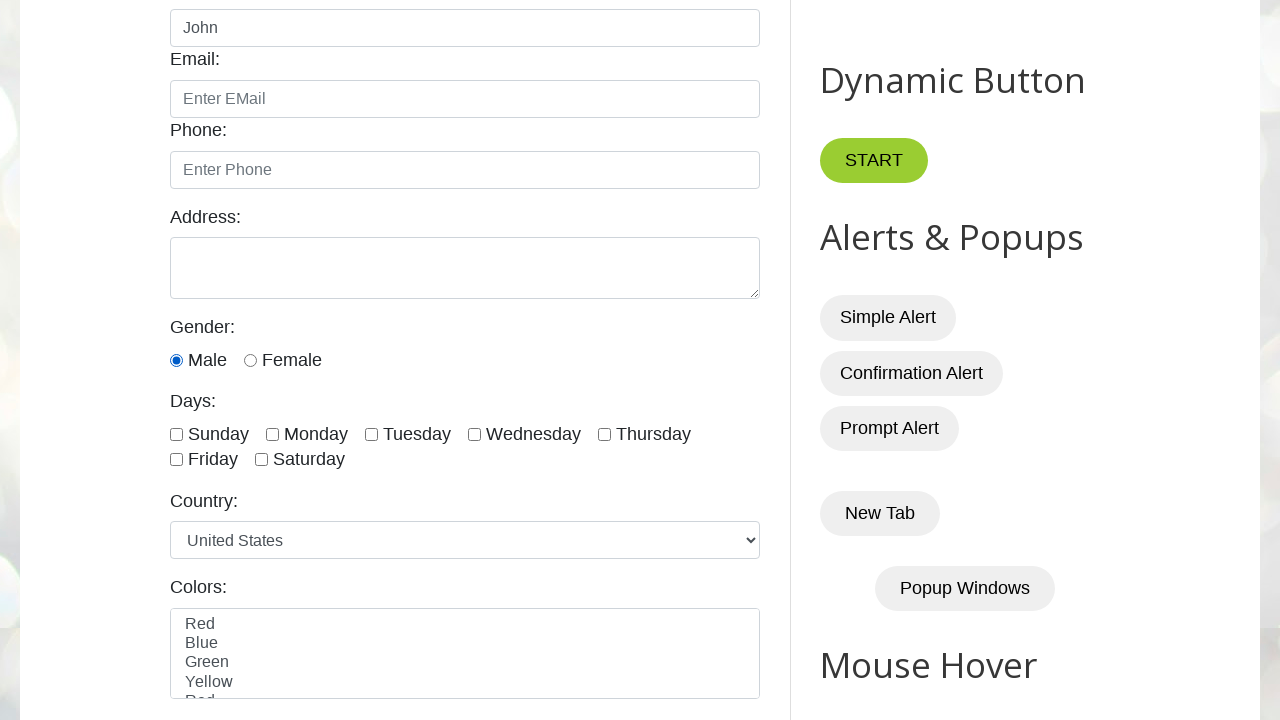